Tests JavaScript confirm dialog by clicking the confirm button, dismissing it, and verifying the result message

Starting URL: https://the-internet.herokuapp.com/javascript_alerts

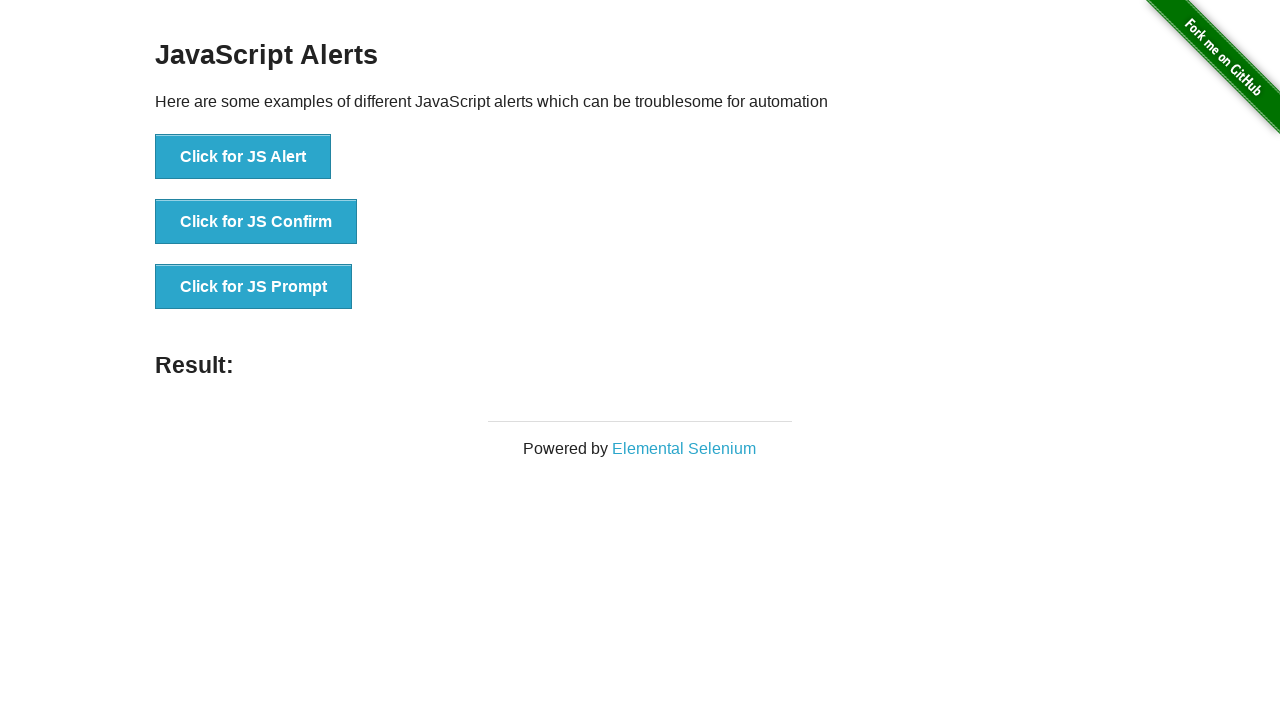

Set up dialog handler to dismiss confirm dialogs
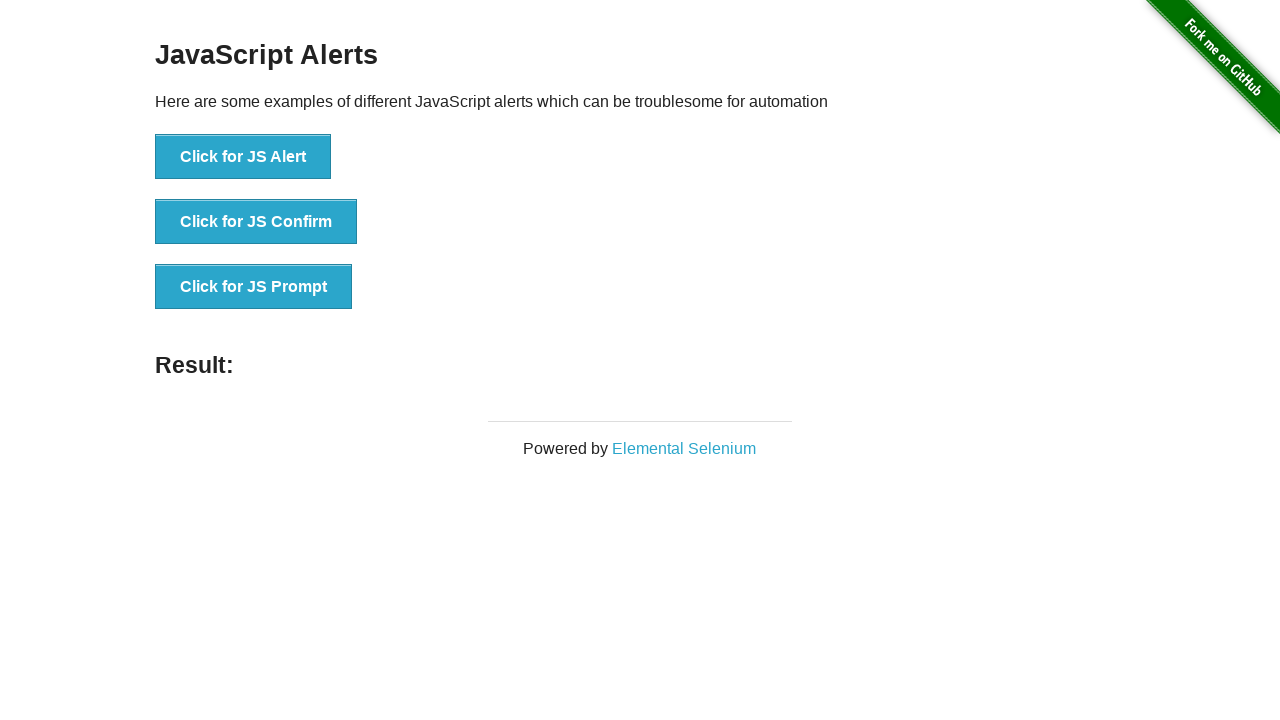

Clicked 'Click for JS Confirm' button to trigger JavaScript confirm dialog at (256, 222) on text='Click for JS Confirm'
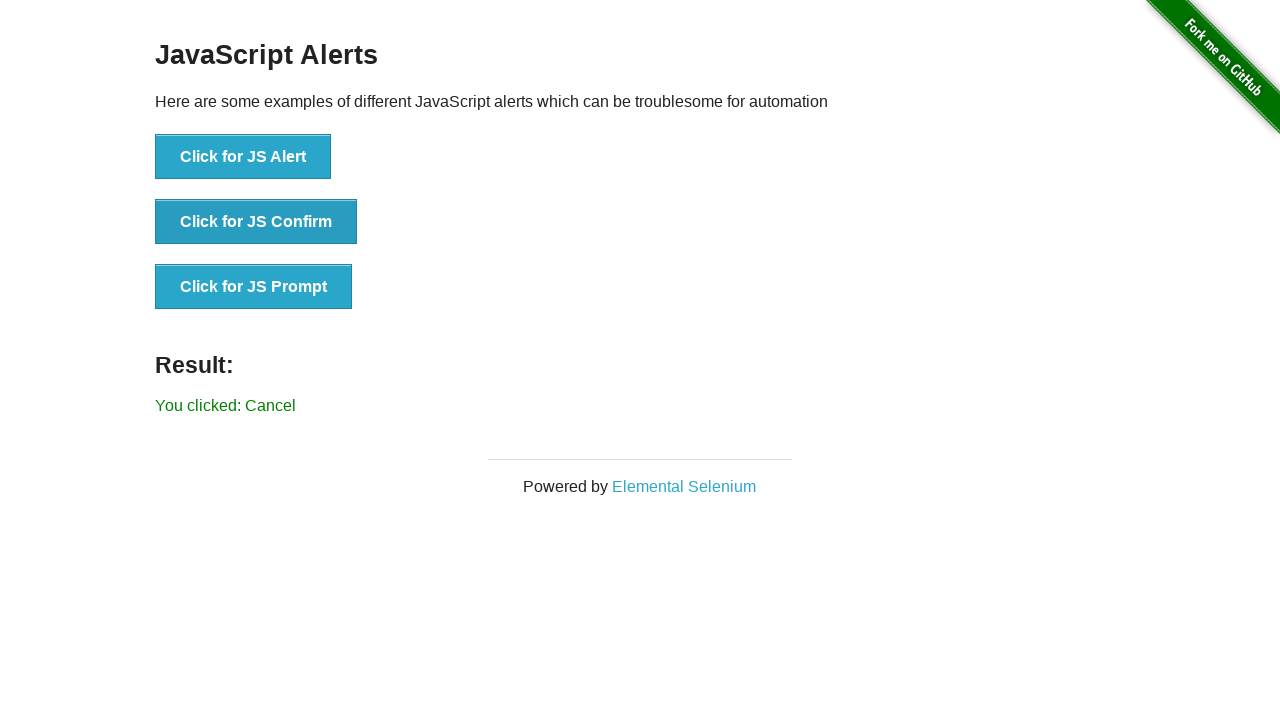

Located result element
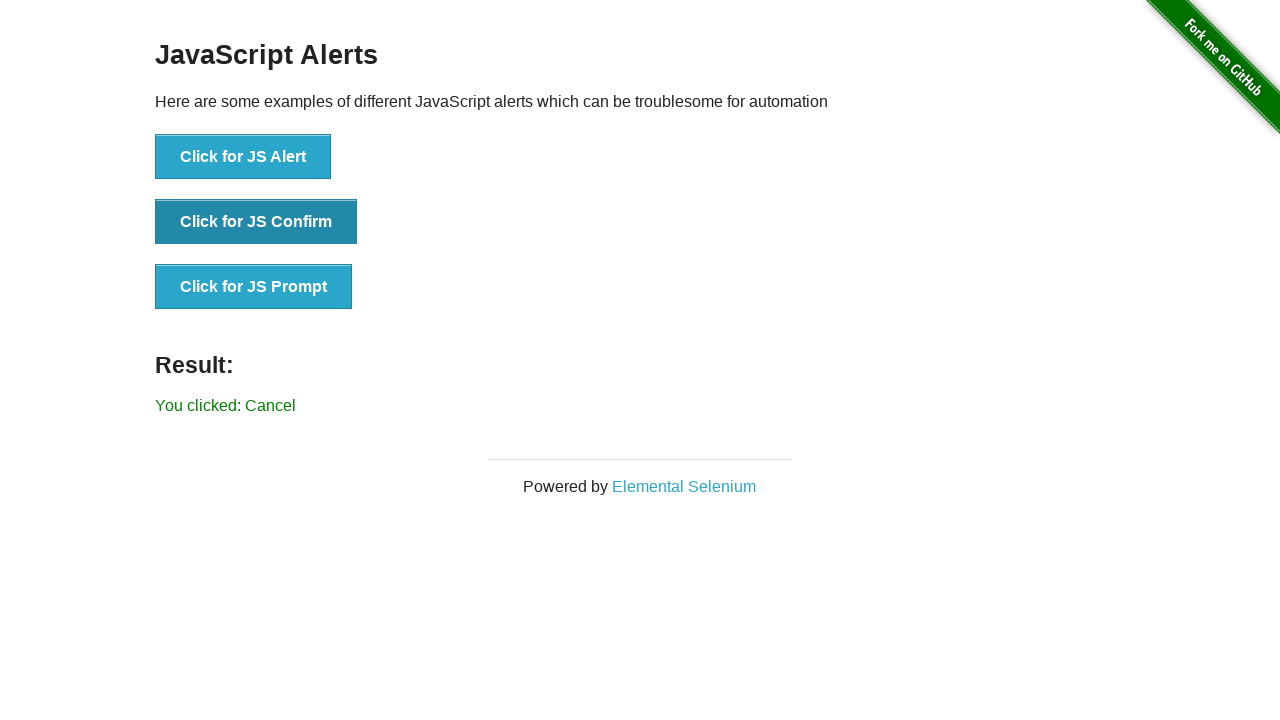

Verified result message shows 'You clicked: Cancel' after dismissing confirm dialog
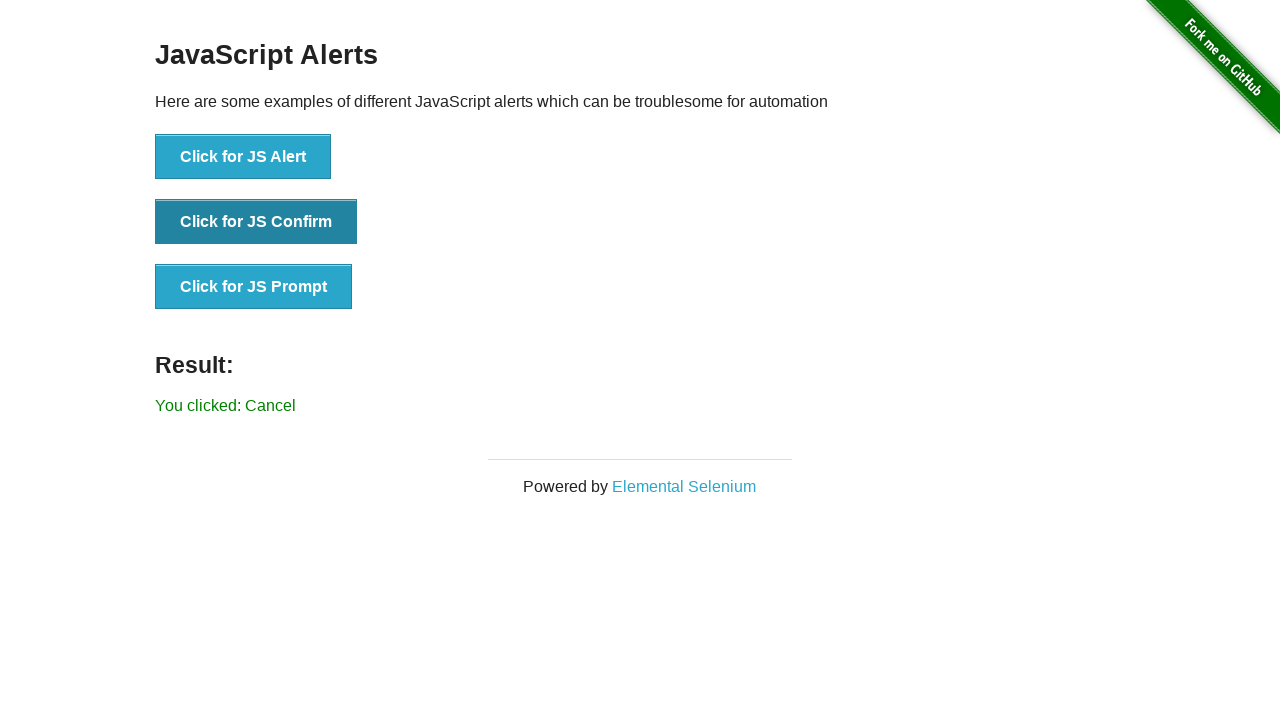

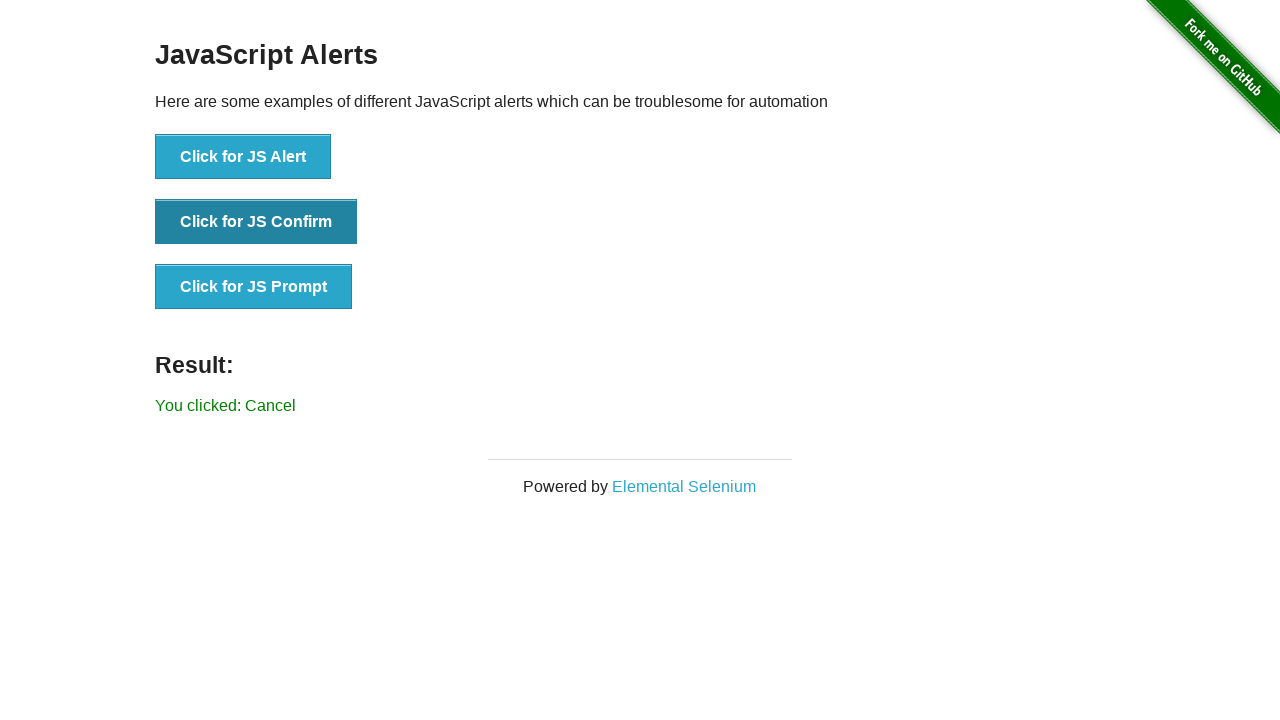